Tests calendar date picker functionality by navigating through year, month, and day selection to set a specific date

Starting URL: https://rahulshettyacademy.com/seleniumPractise/#/offers

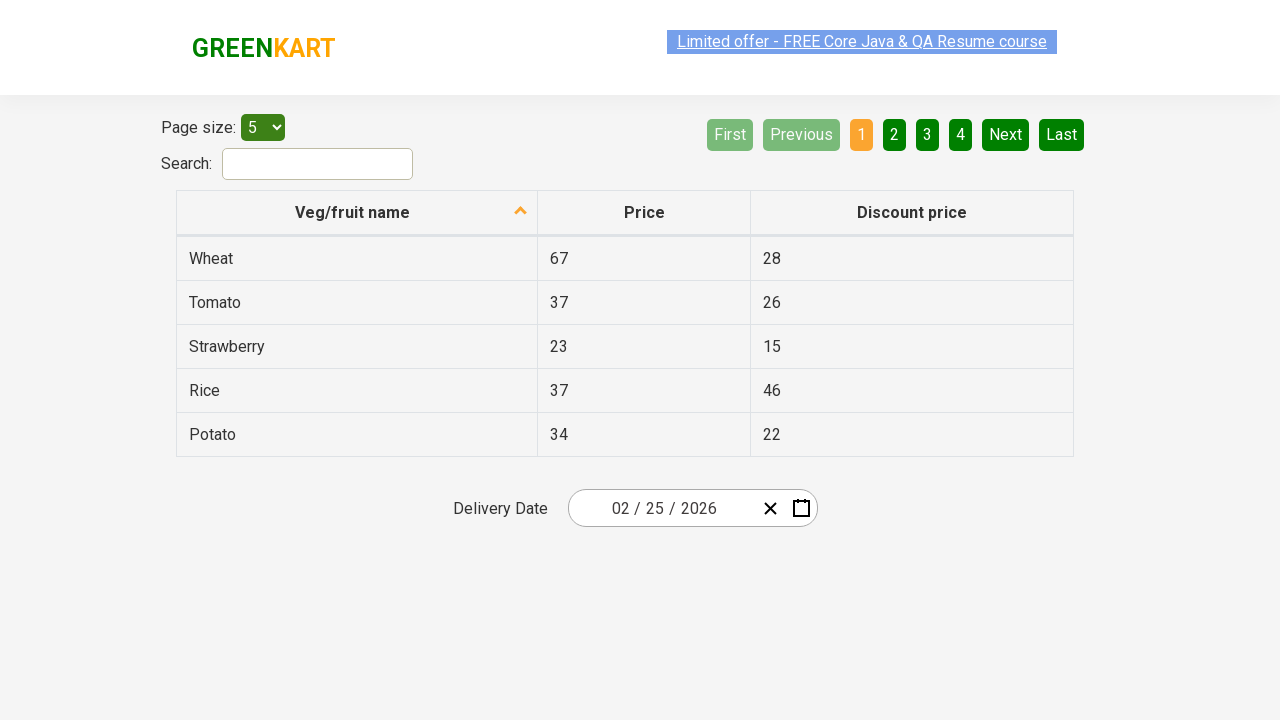

Clicked year input to open calendar date picker at (698, 508) on .react-date-picker__inputGroup__year
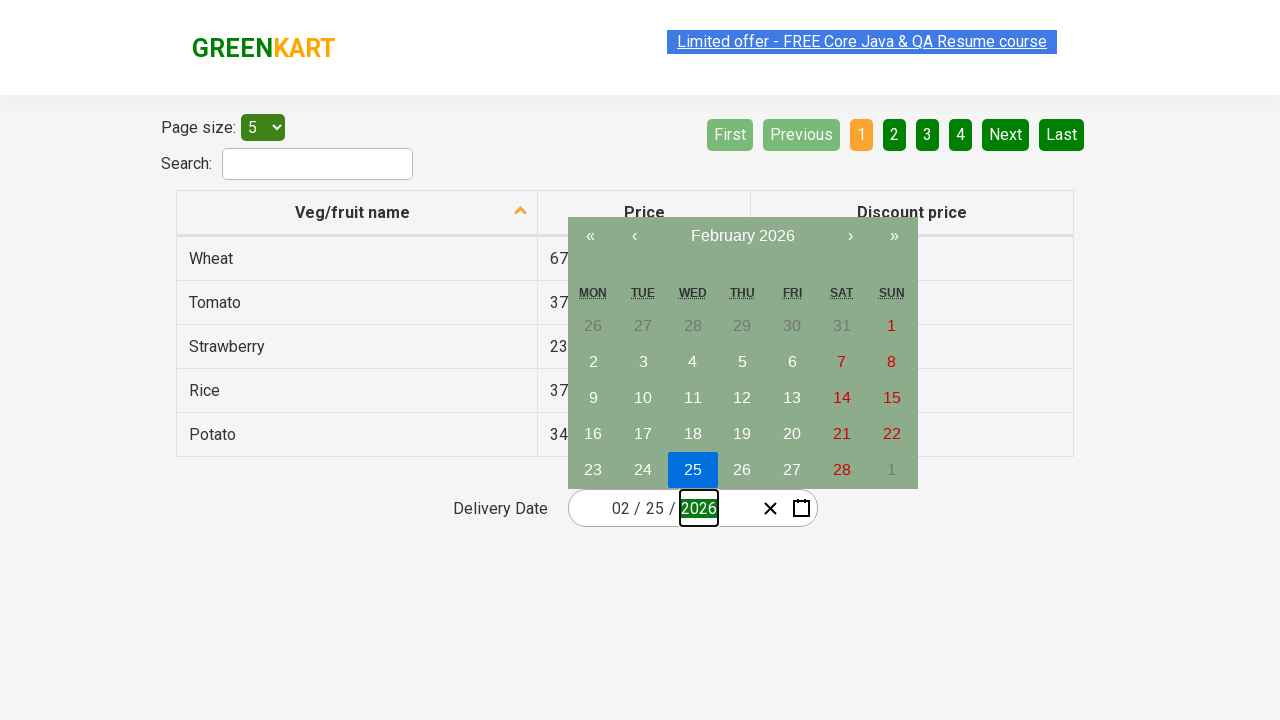

Clicked navigation label to navigate to year view at (742, 236) on .react-calendar__navigation__label__labelText.react-calendar__navigation__label_
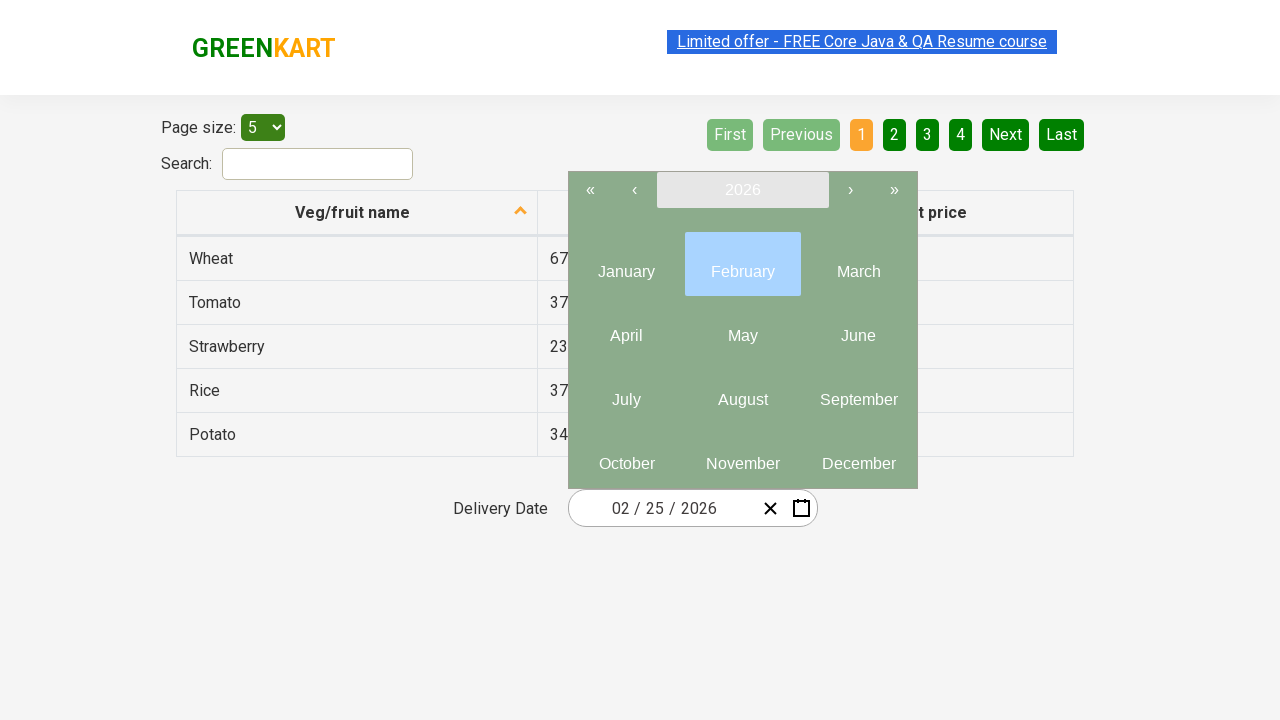

Clicked navigation label again to navigate to decade view at (742, 190) on .react-calendar__navigation__label__labelText.react-calendar__navigation__label_
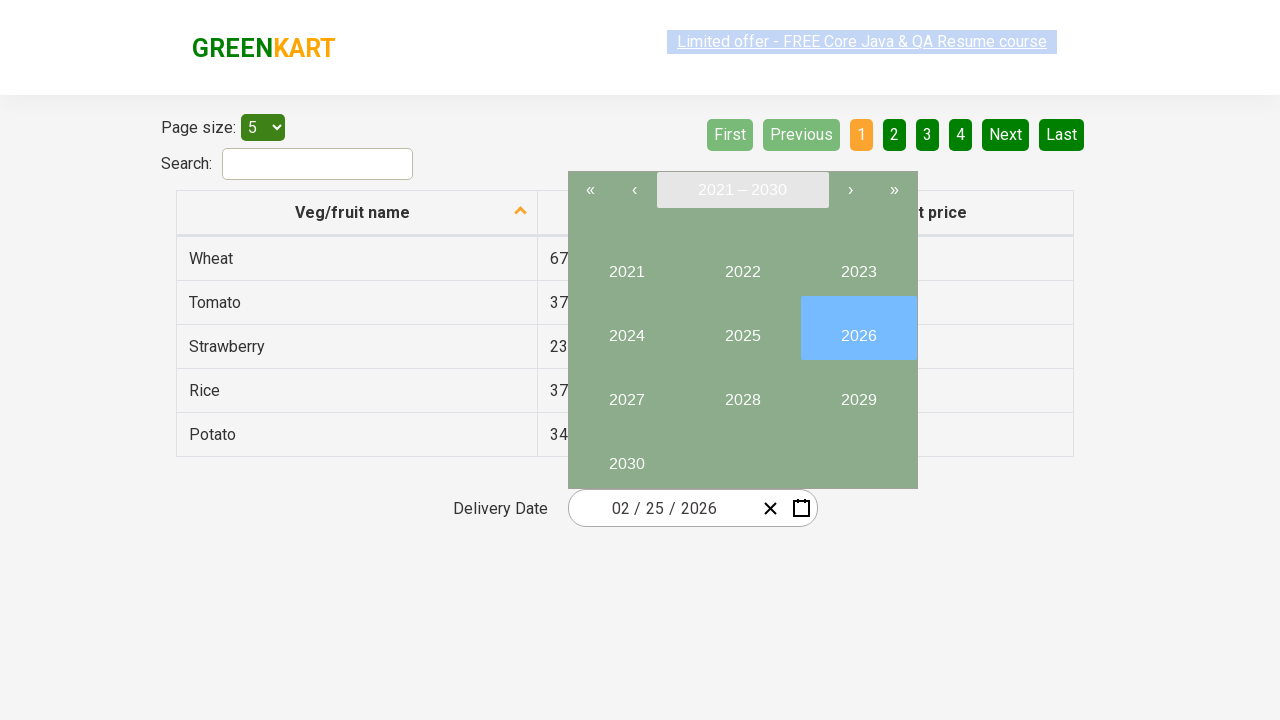

Selected year 2025 from decade view at (742, 328) on button:text('2025')
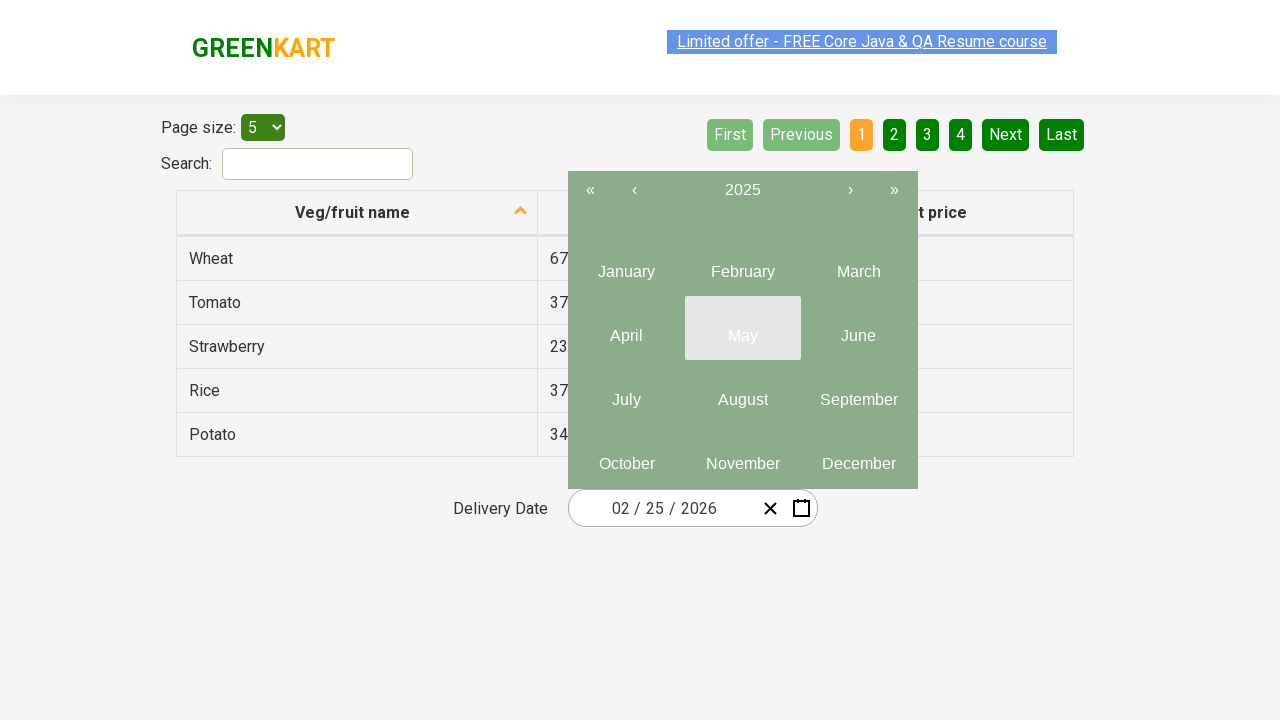

Selected June (month 6) from year 2025 view at (858, 328) on .react-calendar__year-view__months__month >> nth=5
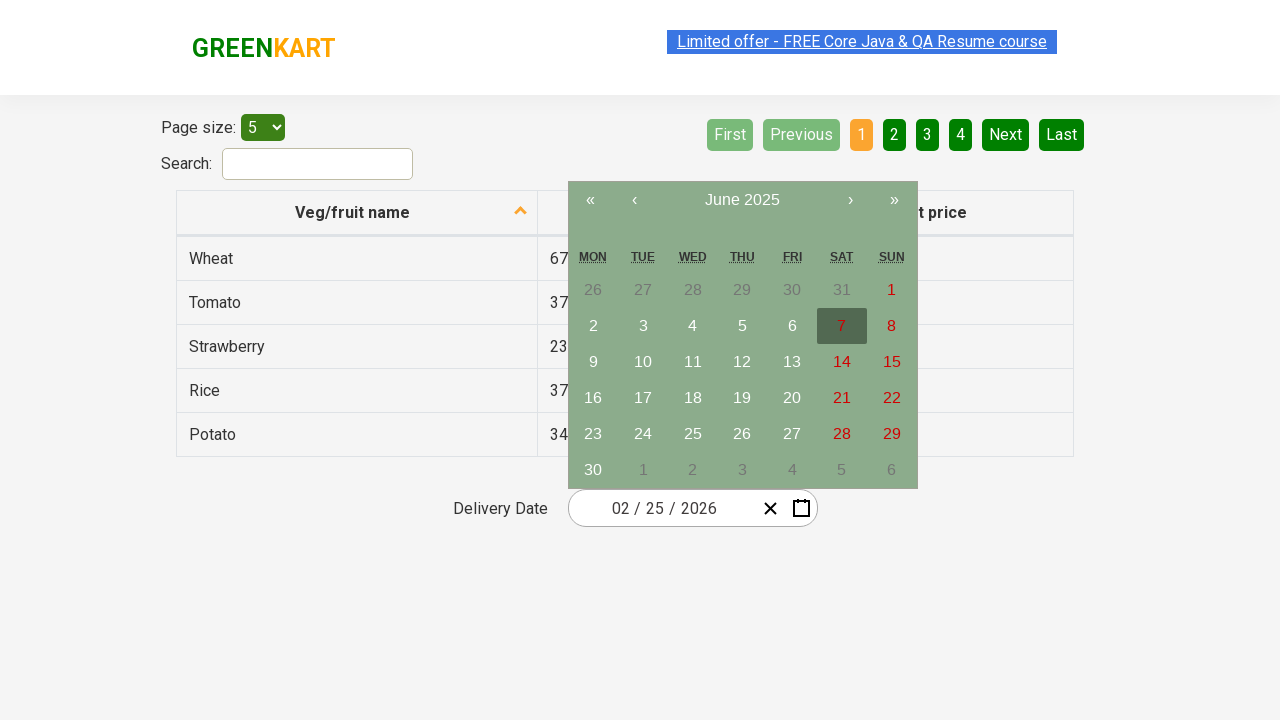

Selected day 16 to set date to June 16, 2025 at (593, 398) on abbr[aria-label='June 16, 2025']
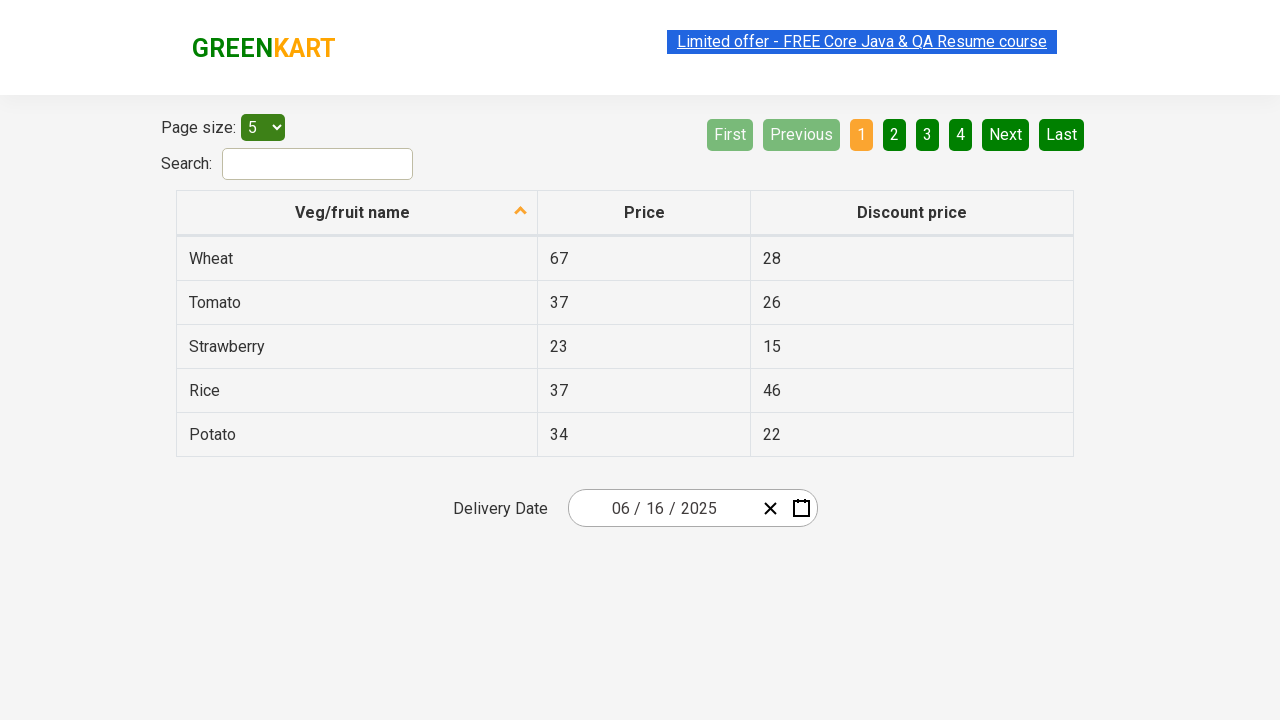

Verified calendar date picker input group is displayed with selected date
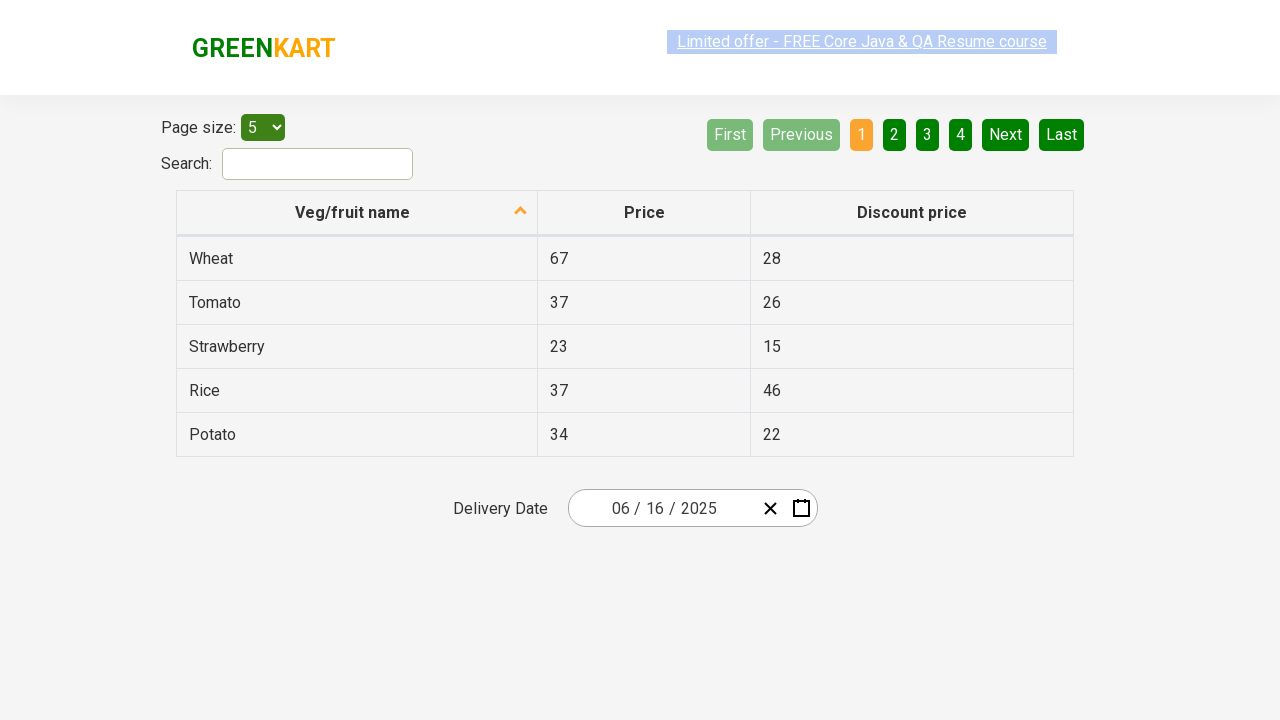

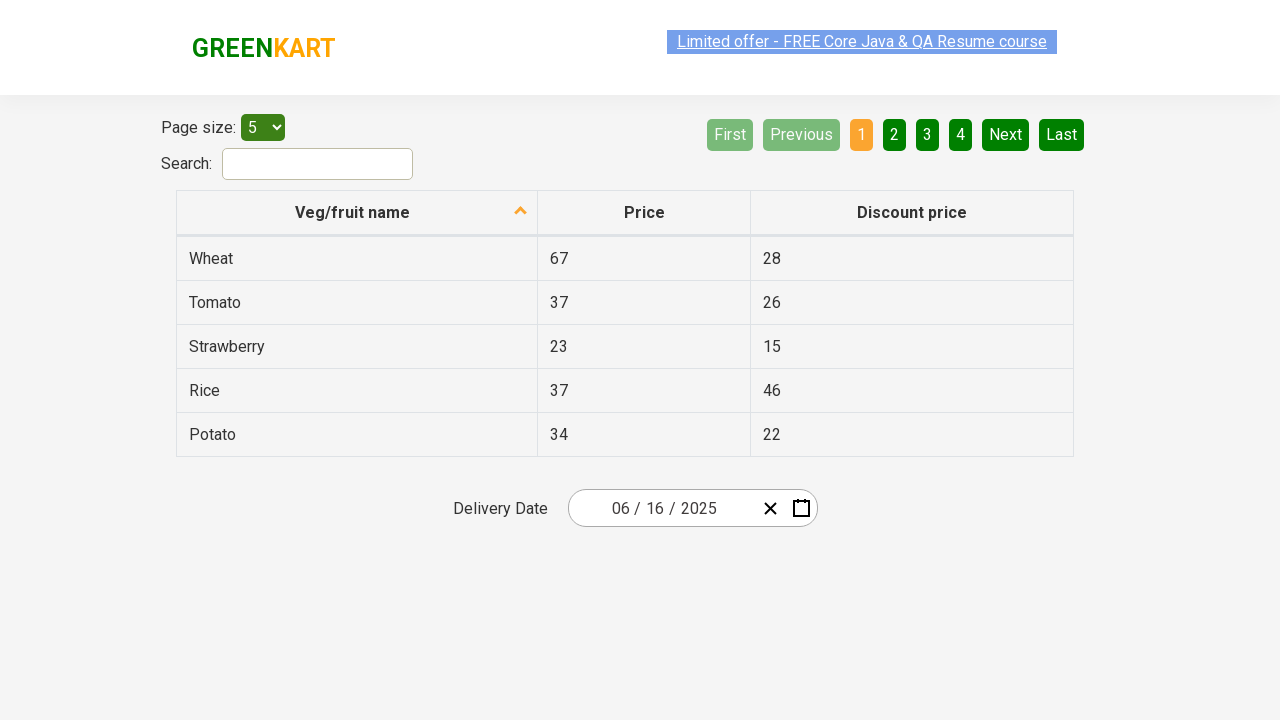